Verifies that the button with id "buttonId" does NOT have the value "This is a button"

Starting URL: https://kristinek.github.io/site/examples/locators

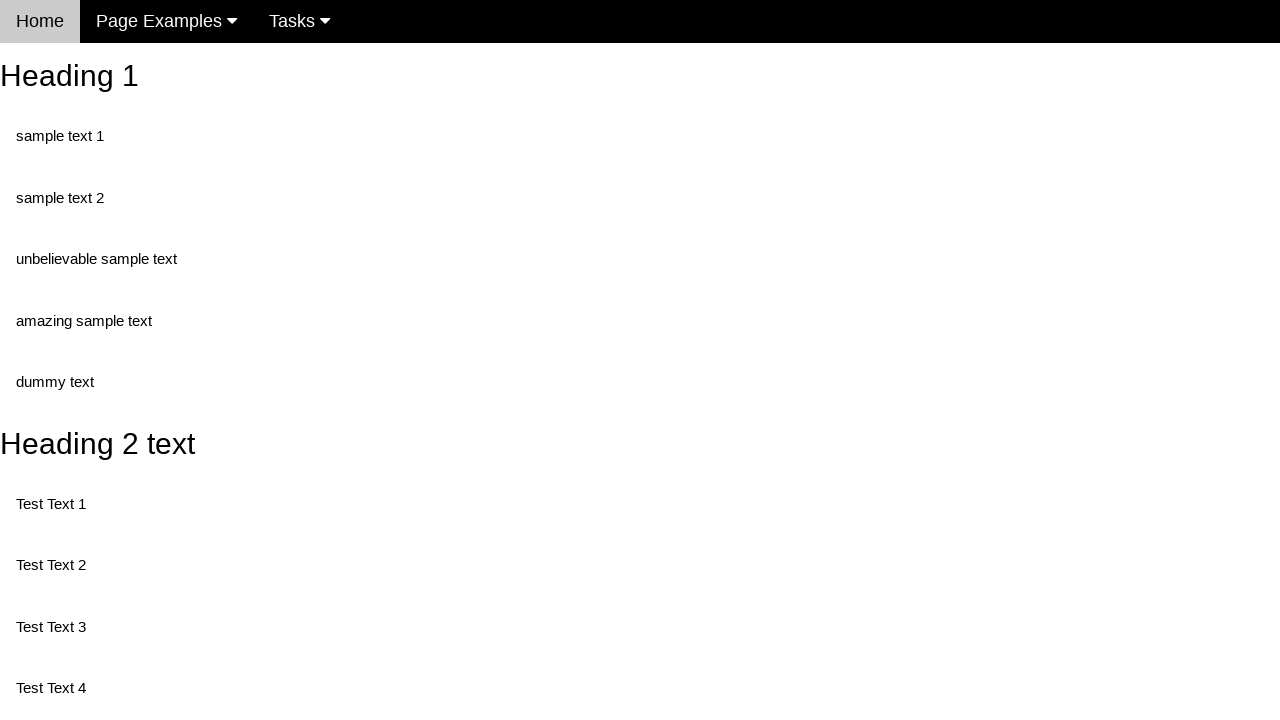

Navigated to locators example page
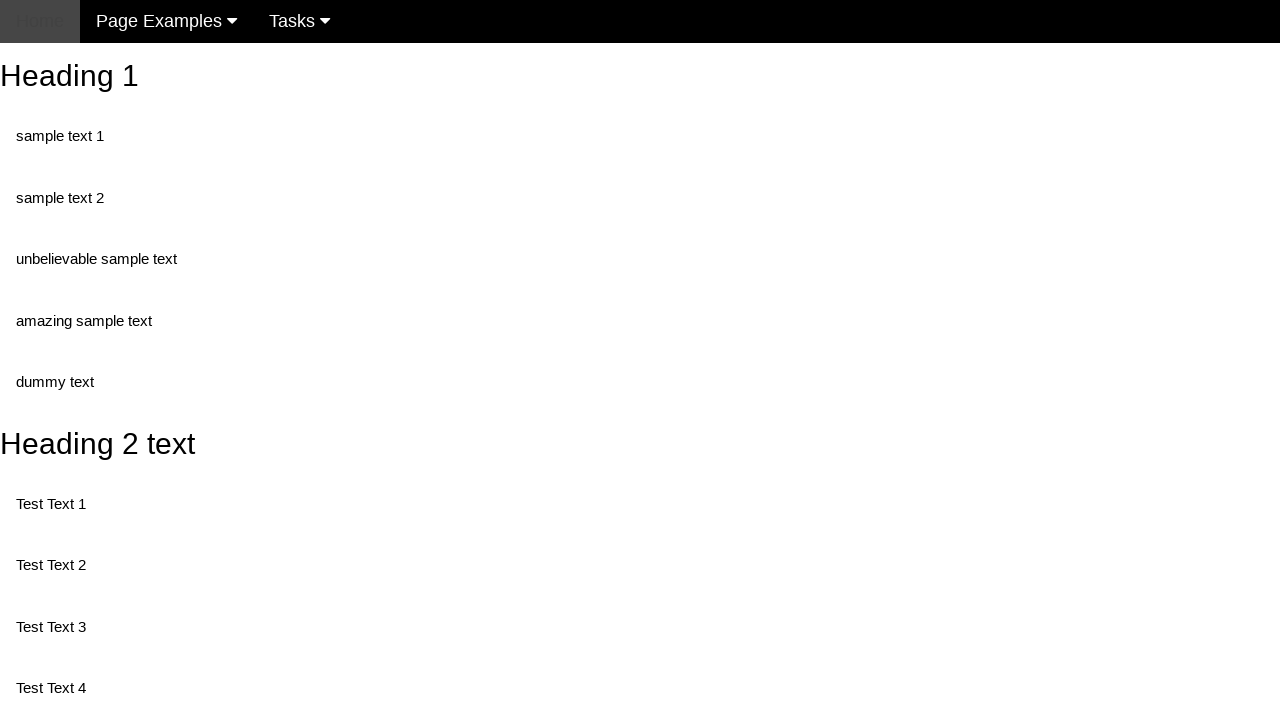

Retrieved value attribute from button with id 'buttonId'
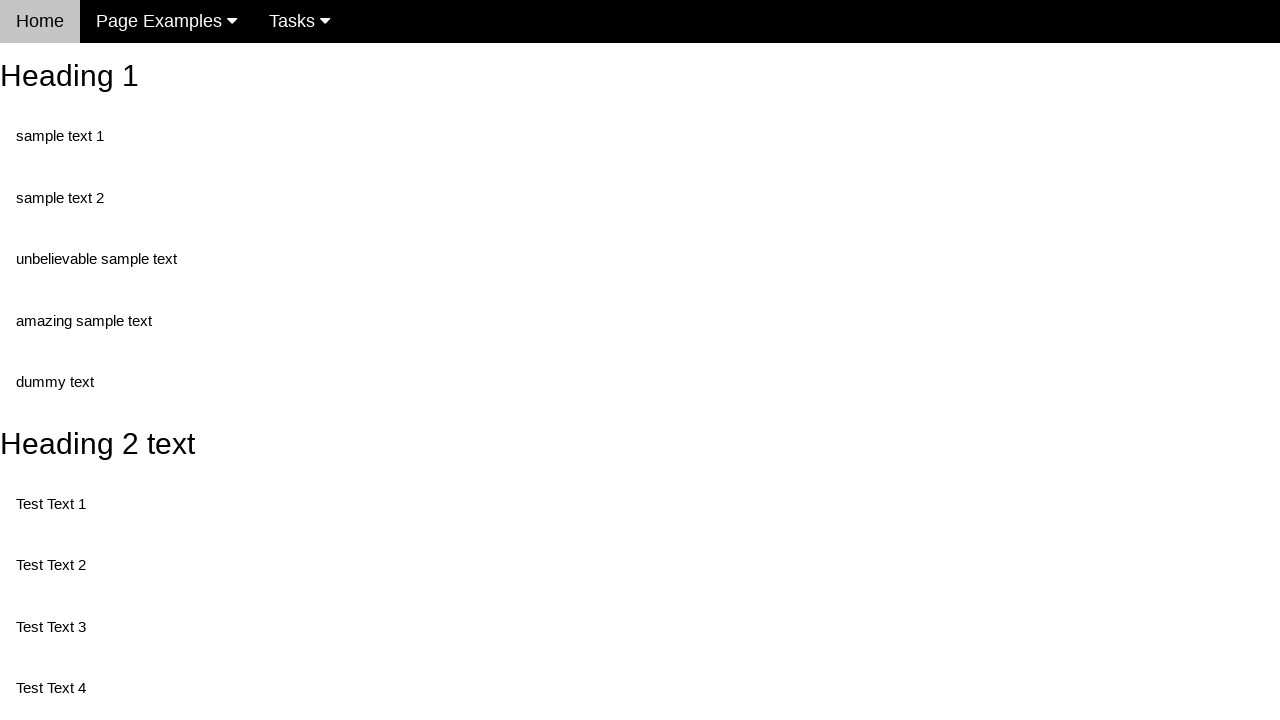

Asserted that button value 'This is also a button' is NOT 'This is a button' - assertion passed
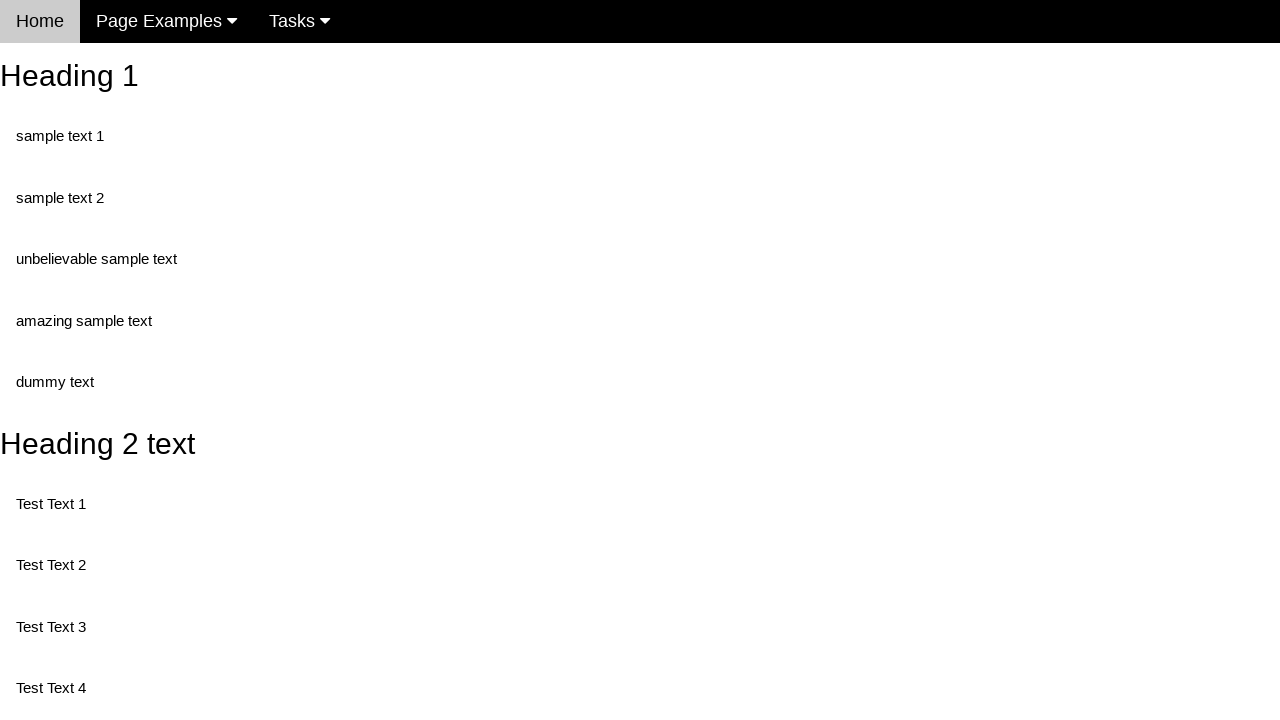

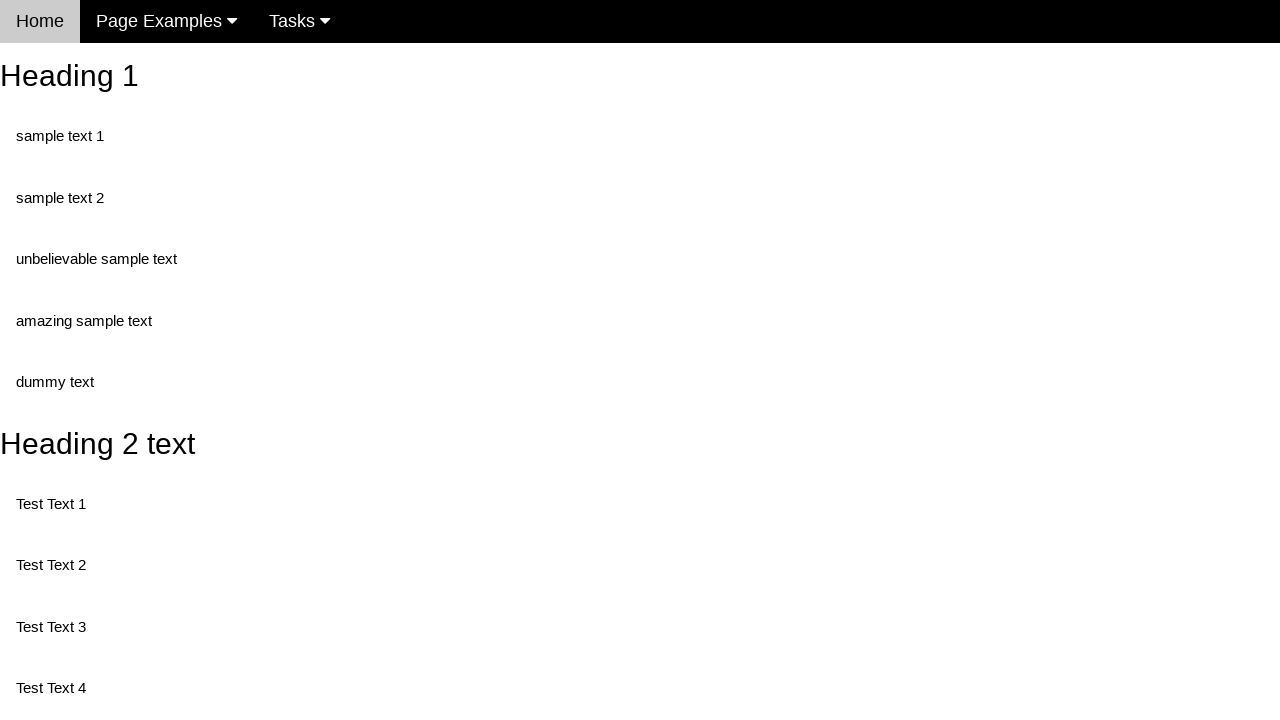